Tests dropdown selection functionality and navigation between pages on the-internet.herokuapp.com demo site

Starting URL: https://the-internet.herokuapp.com/

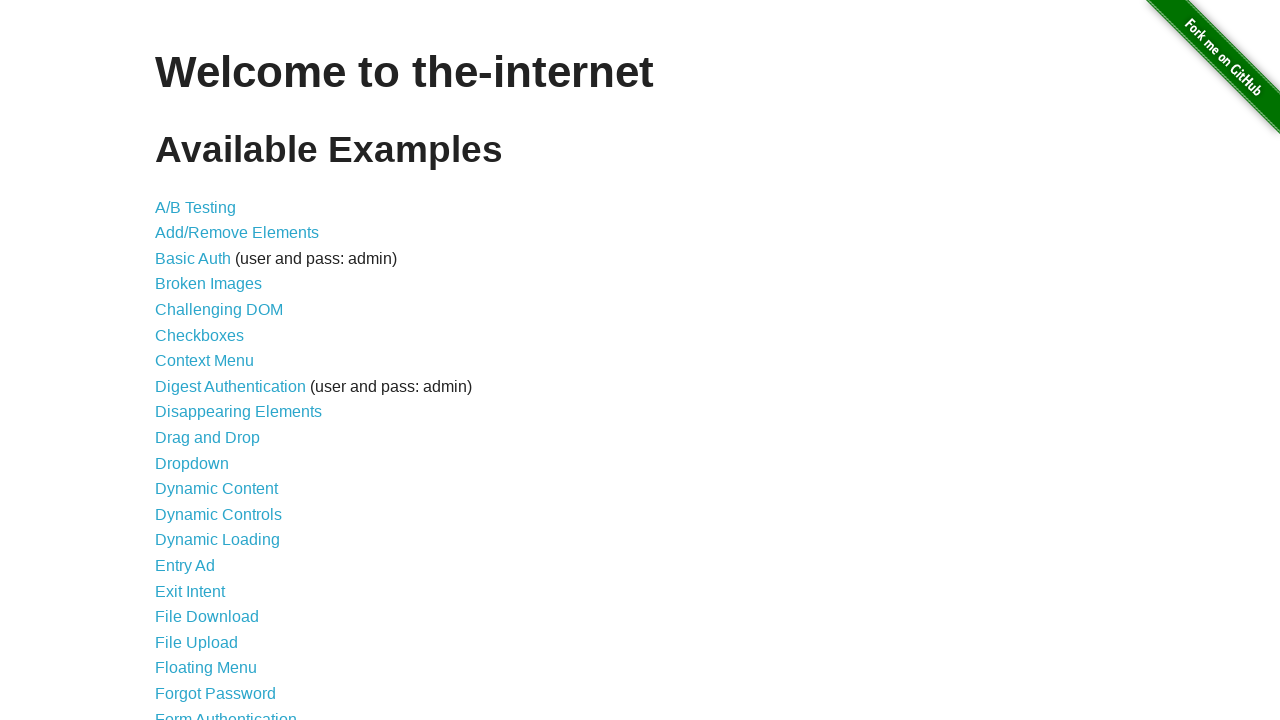

Clicked on dropdown example link (11th item in list) at (192, 463) on #content > ul > li:nth-child(11) > a
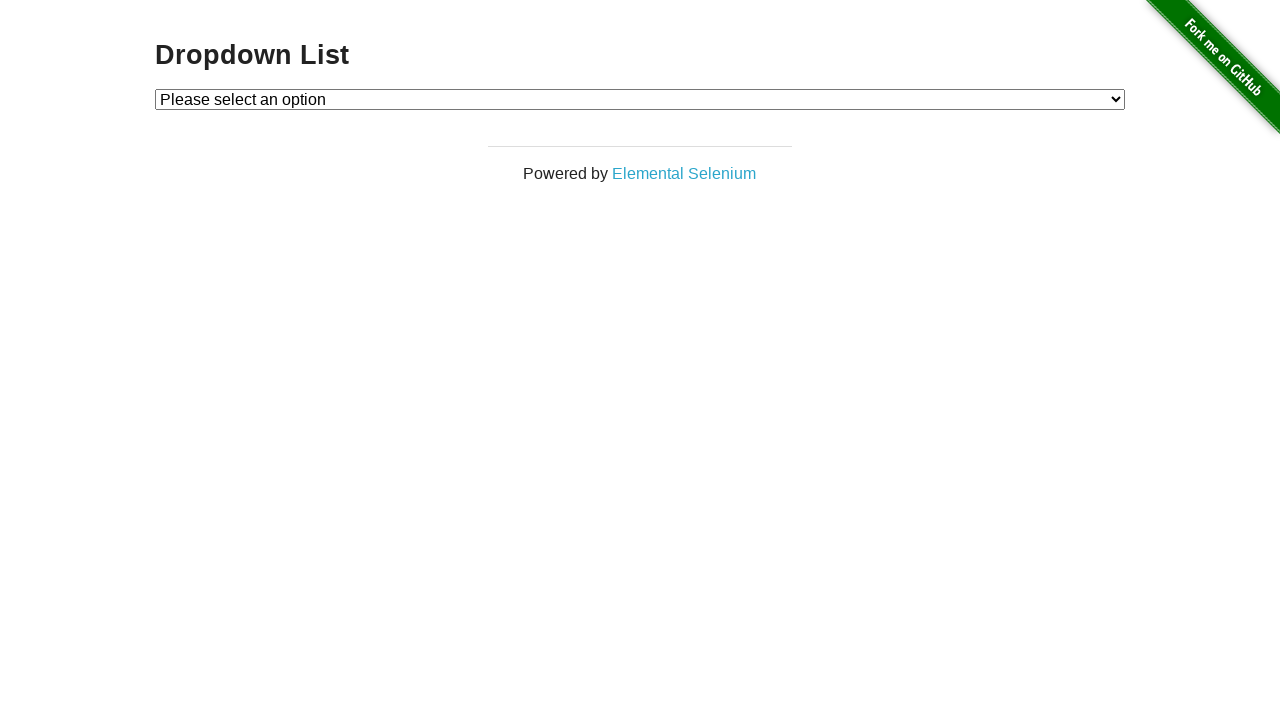

Dropdown selector element loaded and became available
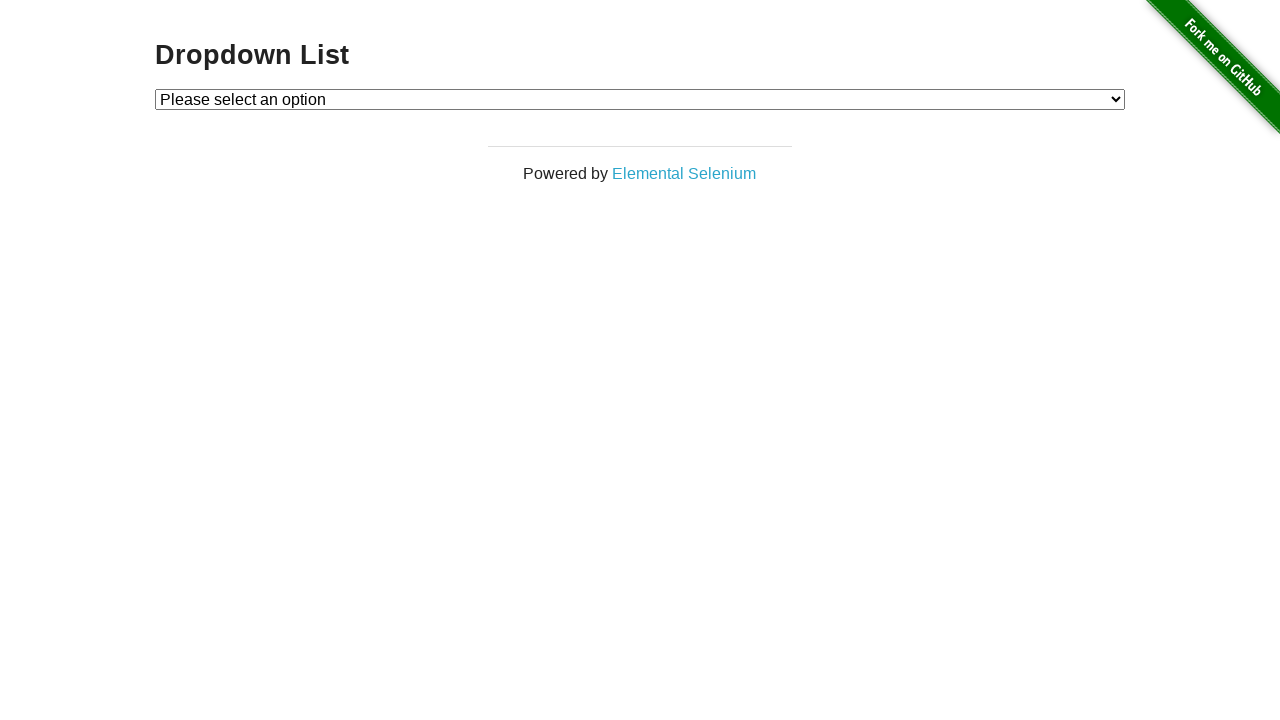

Selected option 2 from dropdown menu on #dropdown
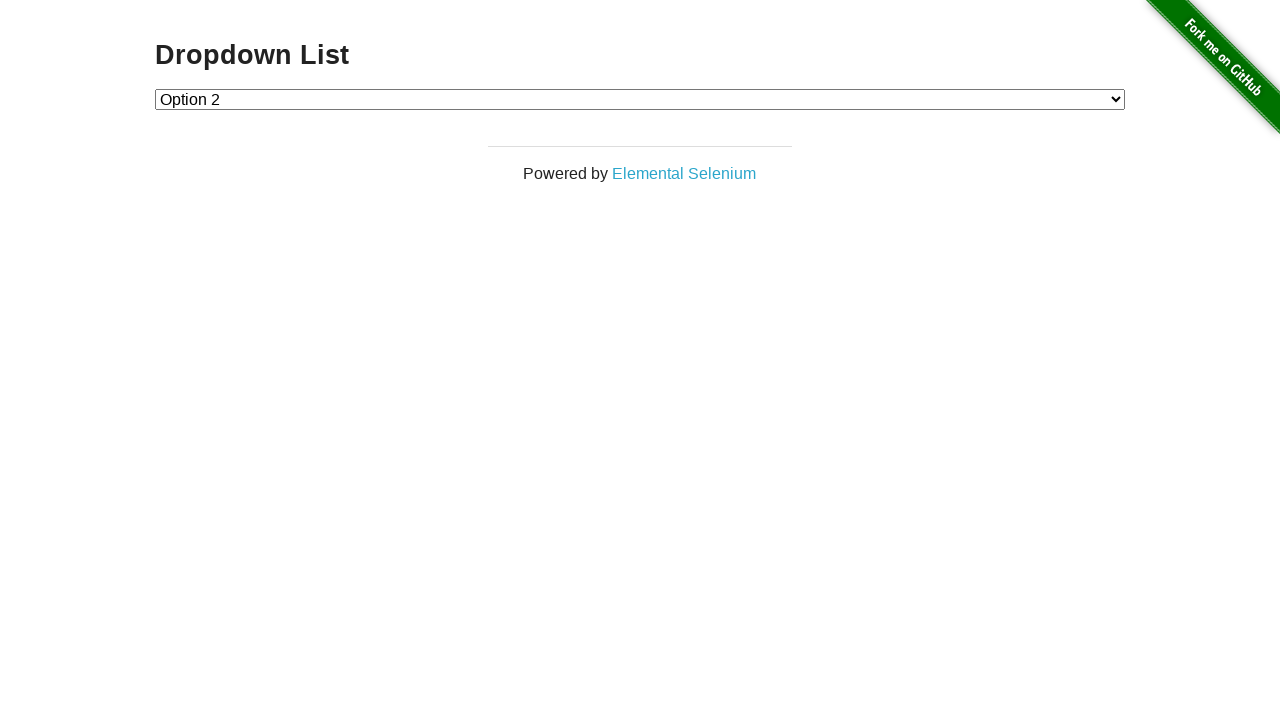

Retrieved selected dropdown option text
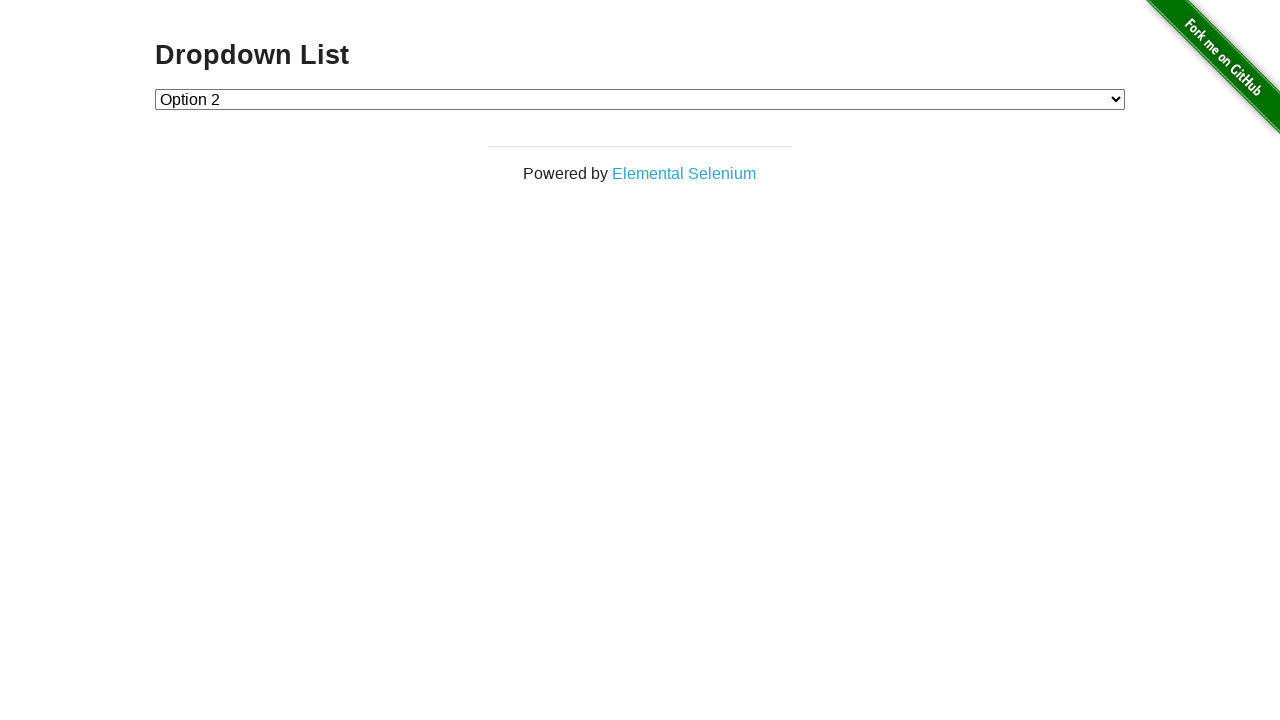

Navigated back to previous page
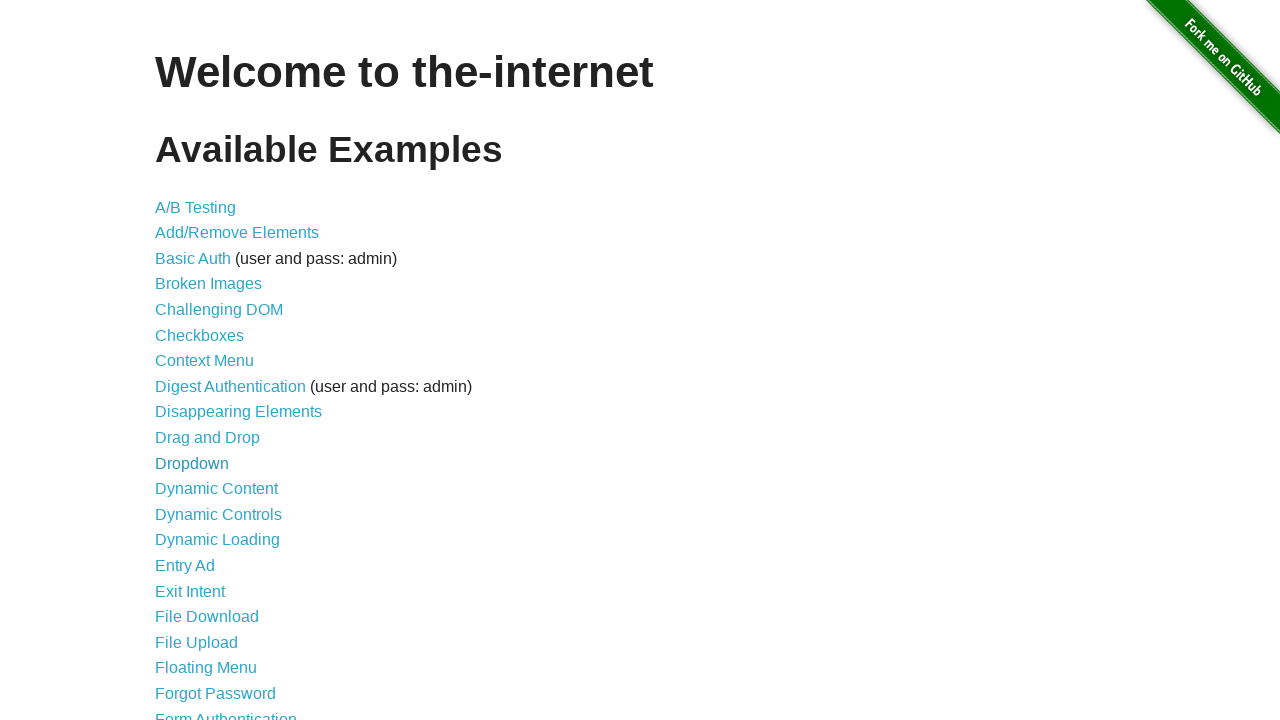

Clicked on another link (36th item in list) at (202, 446) on #content > ul > li:nth-child(36) > a
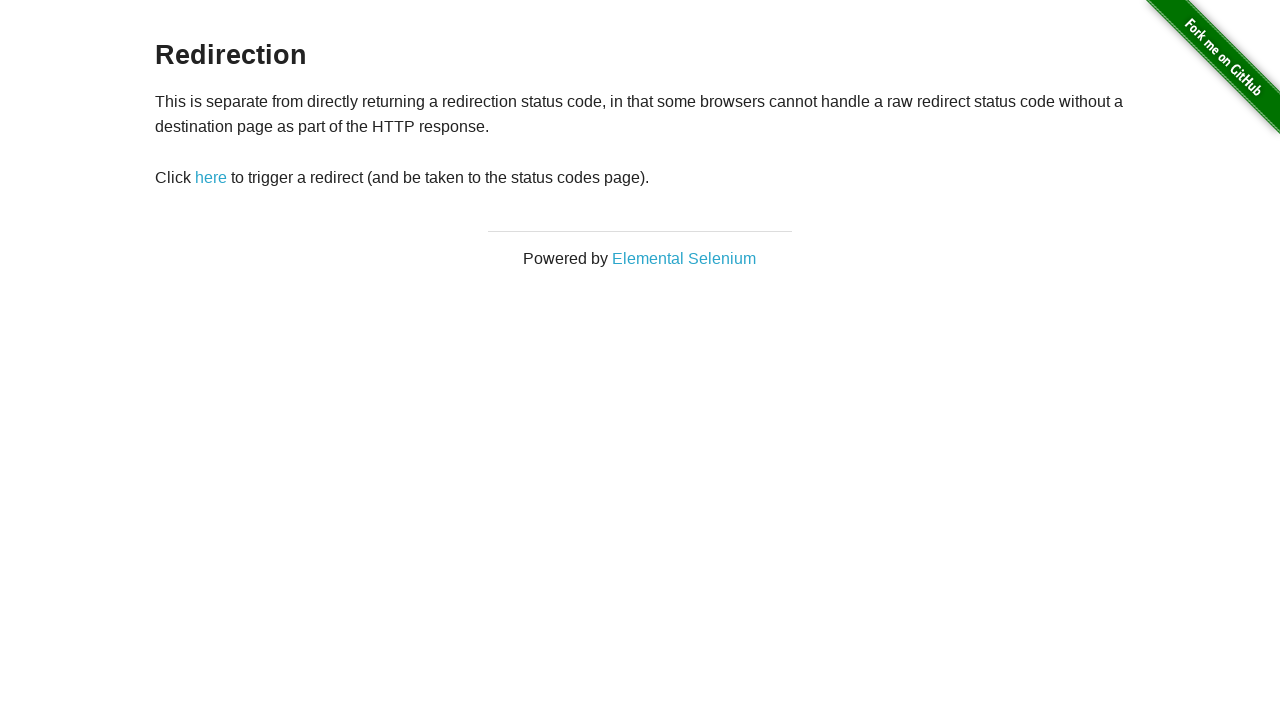

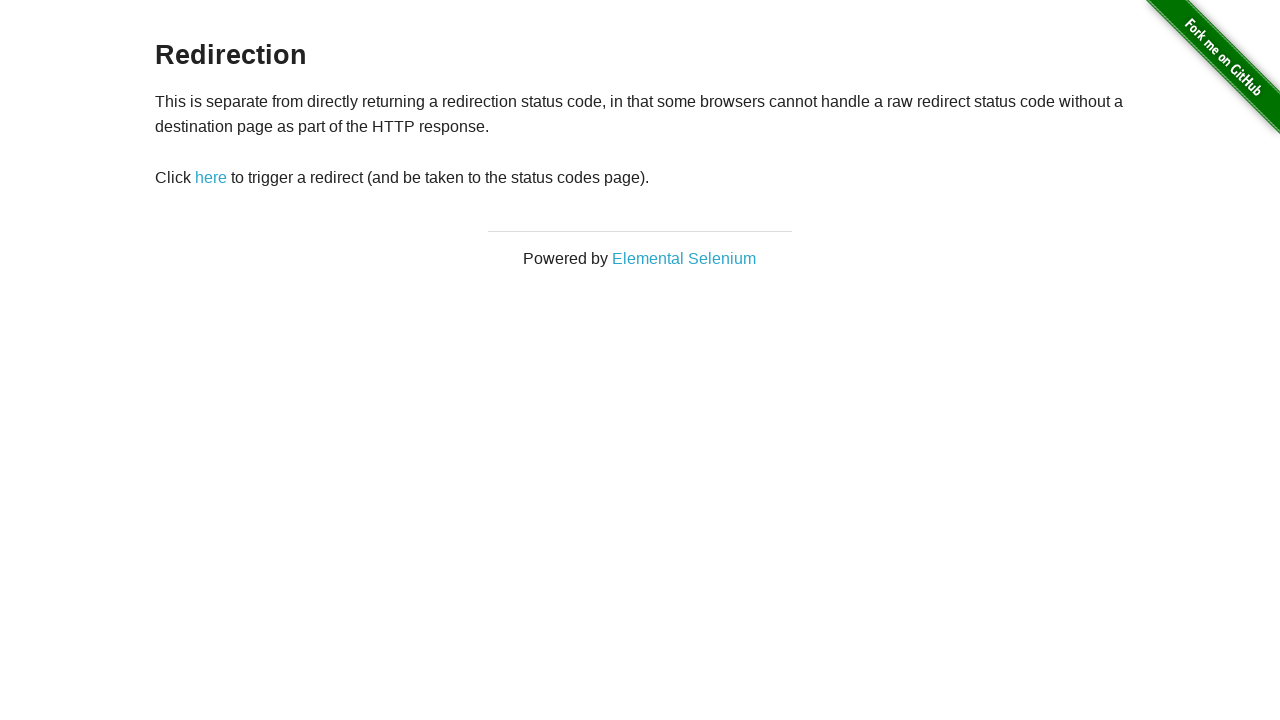